Tests filtering to display only completed todo items

Starting URL: https://demo.playwright.dev/todomvc

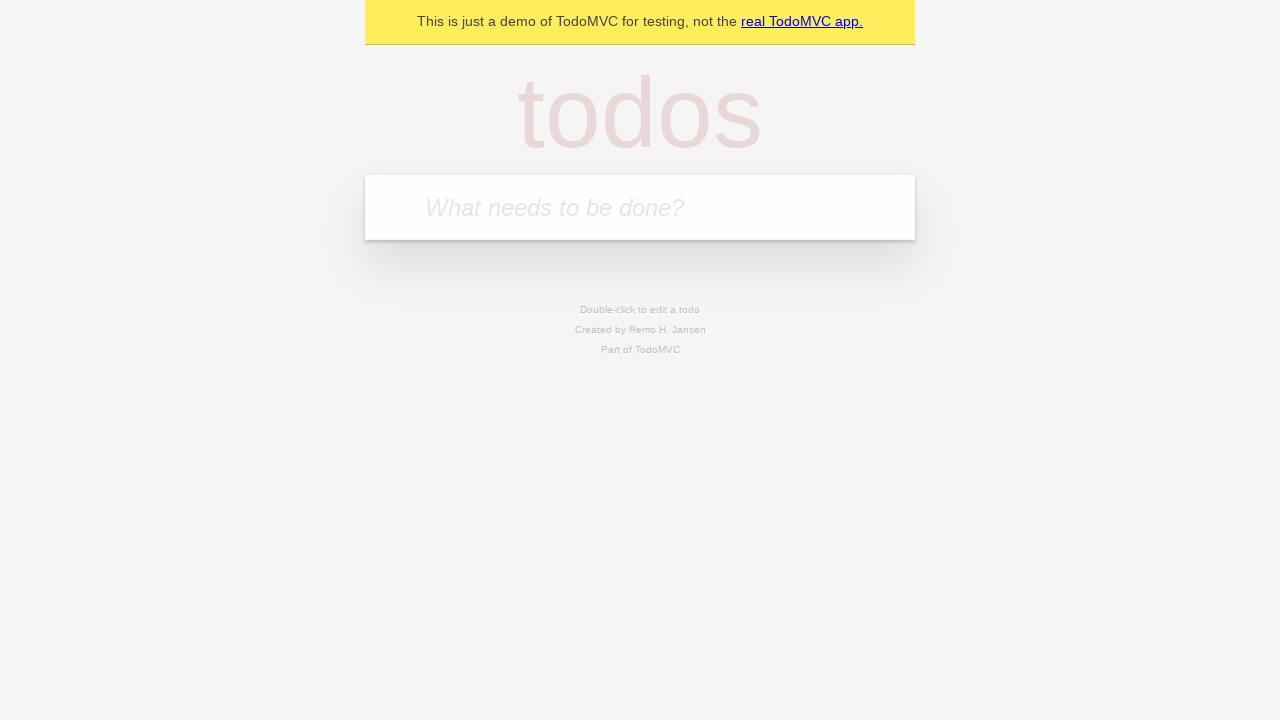

Filled todo input with 'buy some cheese' on internal:attr=[placeholder="What needs to be done?"i]
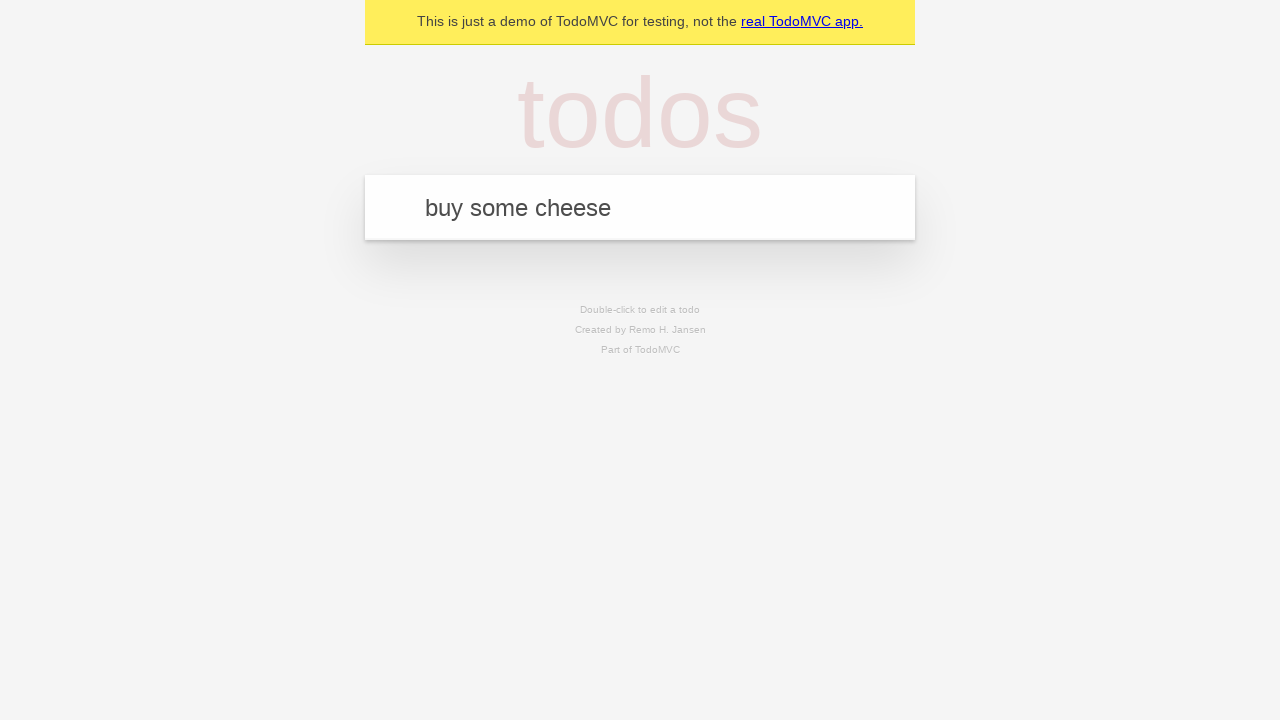

Pressed Enter to add first todo item on internal:attr=[placeholder="What needs to be done?"i]
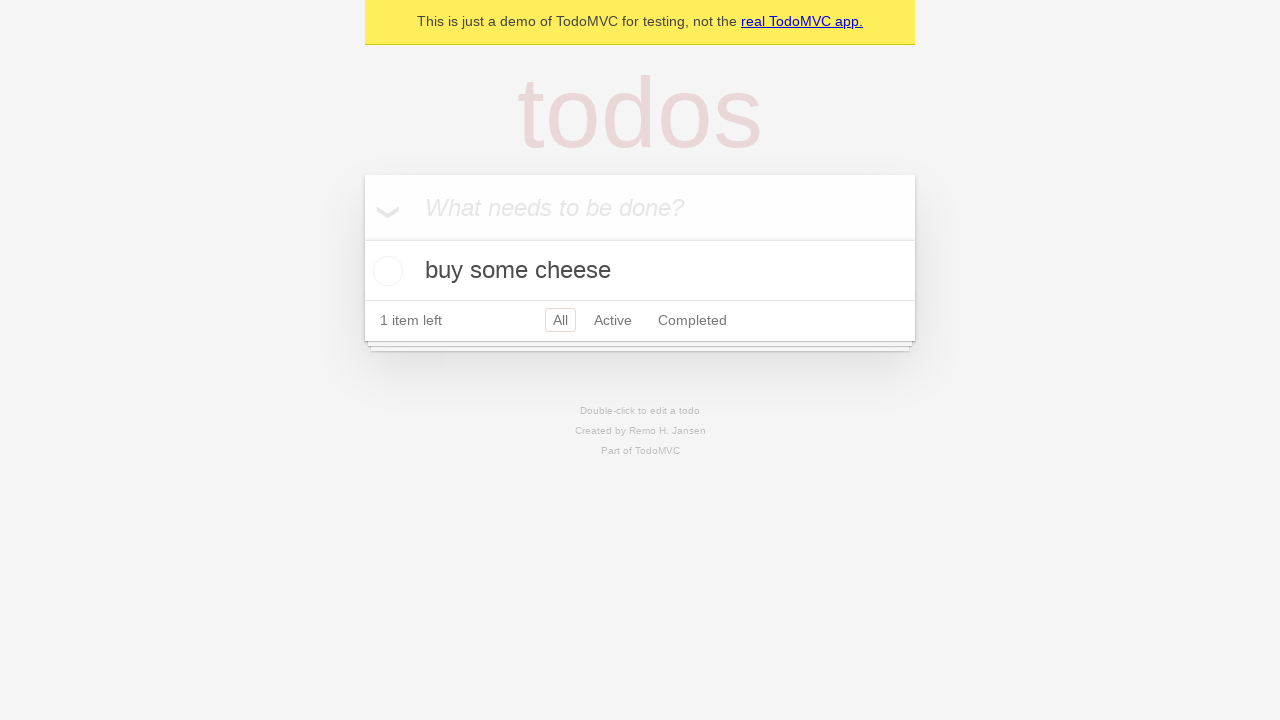

Filled todo input with 'feed the cat' on internal:attr=[placeholder="What needs to be done?"i]
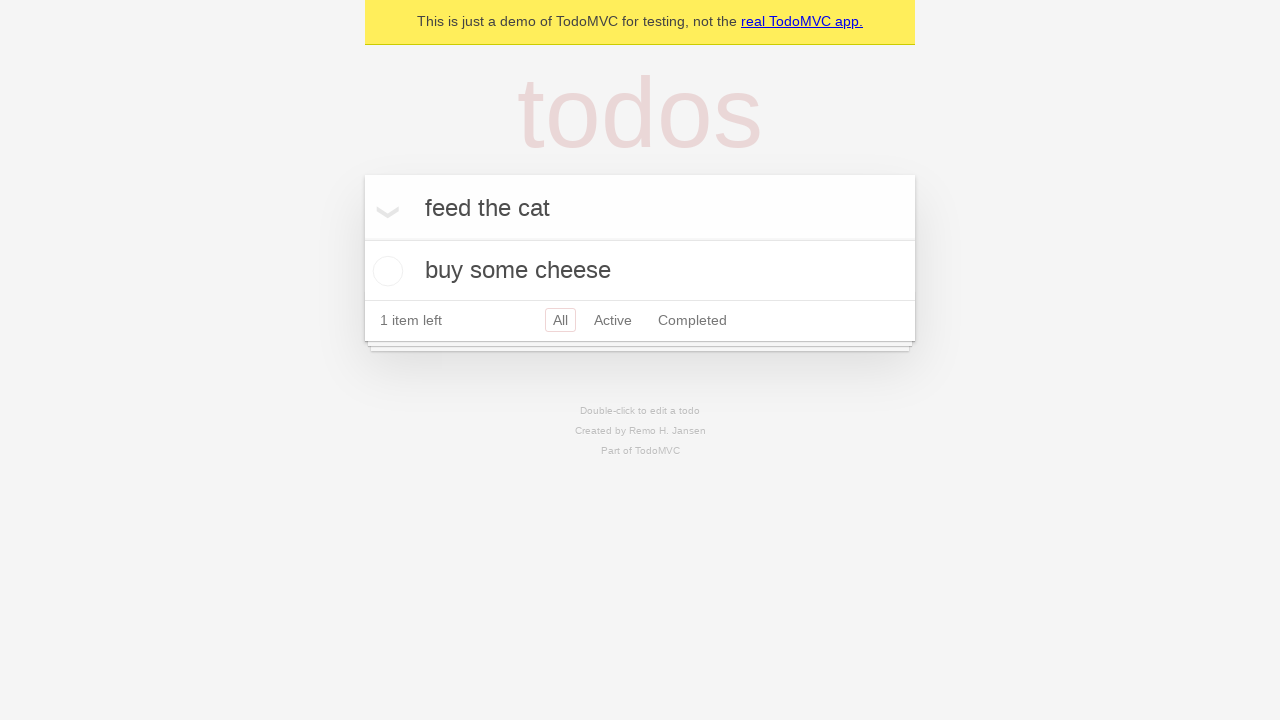

Pressed Enter to add second todo item on internal:attr=[placeholder="What needs to be done?"i]
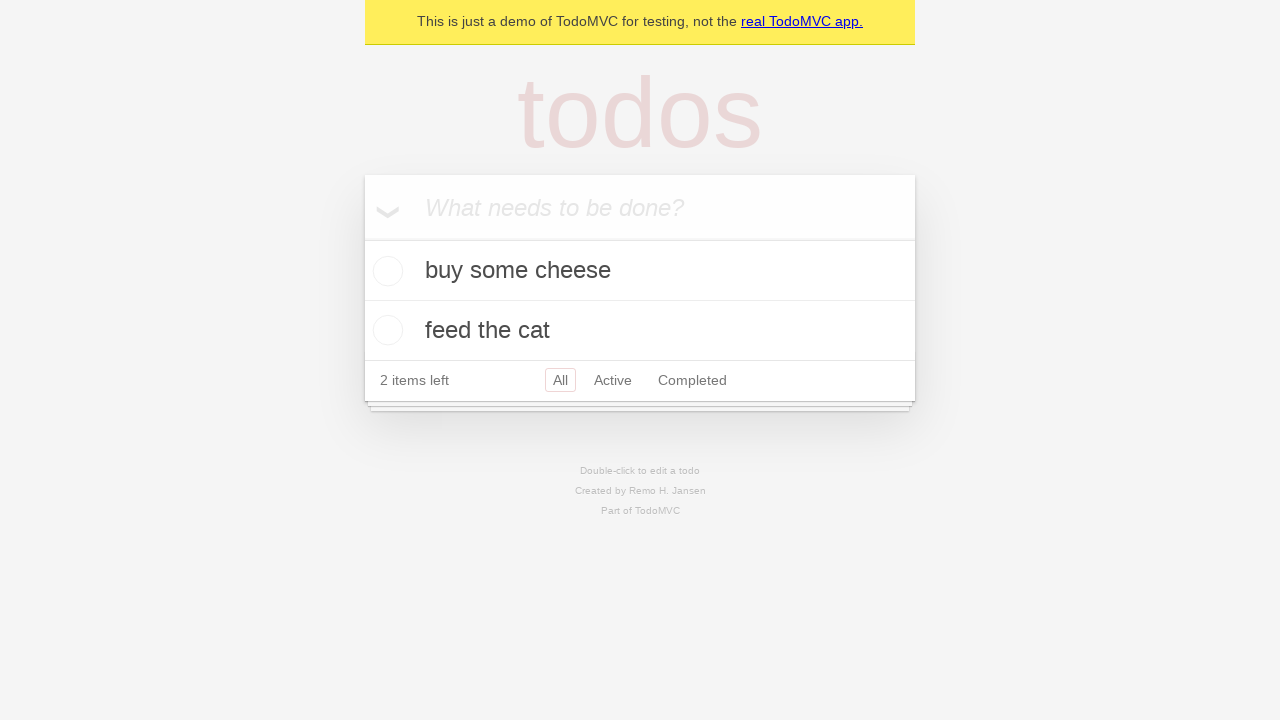

Filled todo input with 'book a doctors appointment' on internal:attr=[placeholder="What needs to be done?"i]
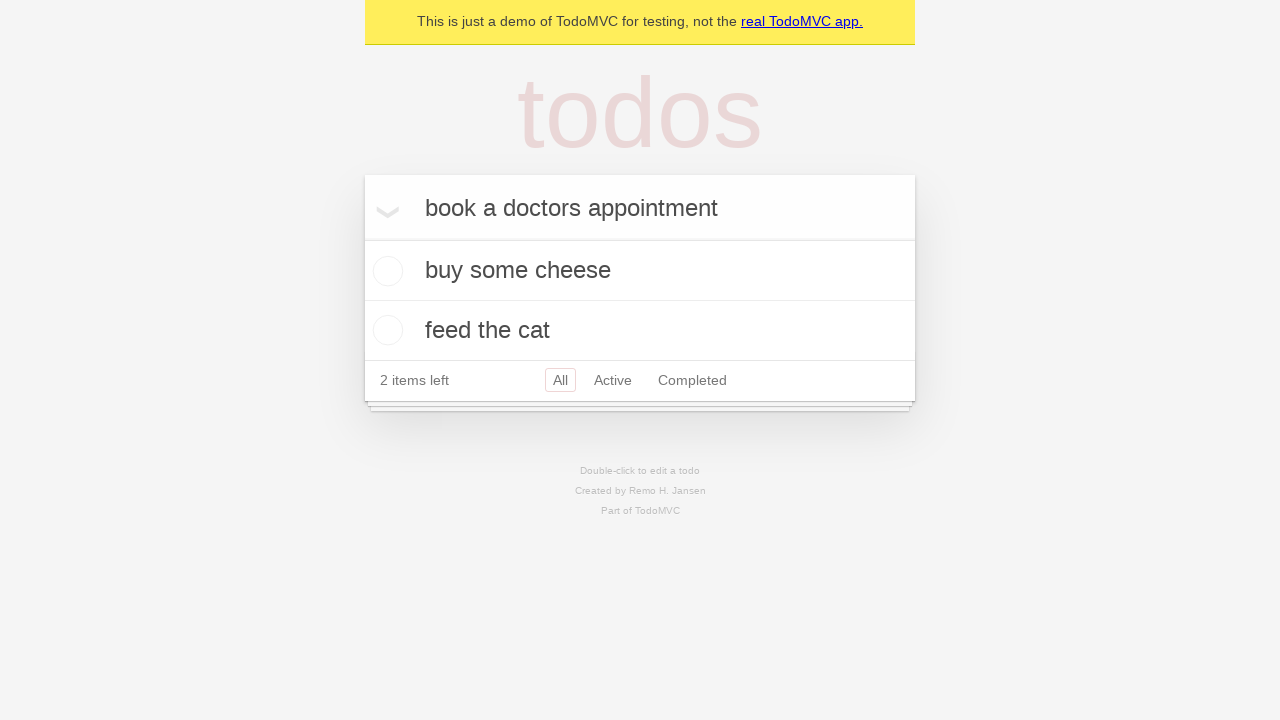

Pressed Enter to add third todo item on internal:attr=[placeholder="What needs to be done?"i]
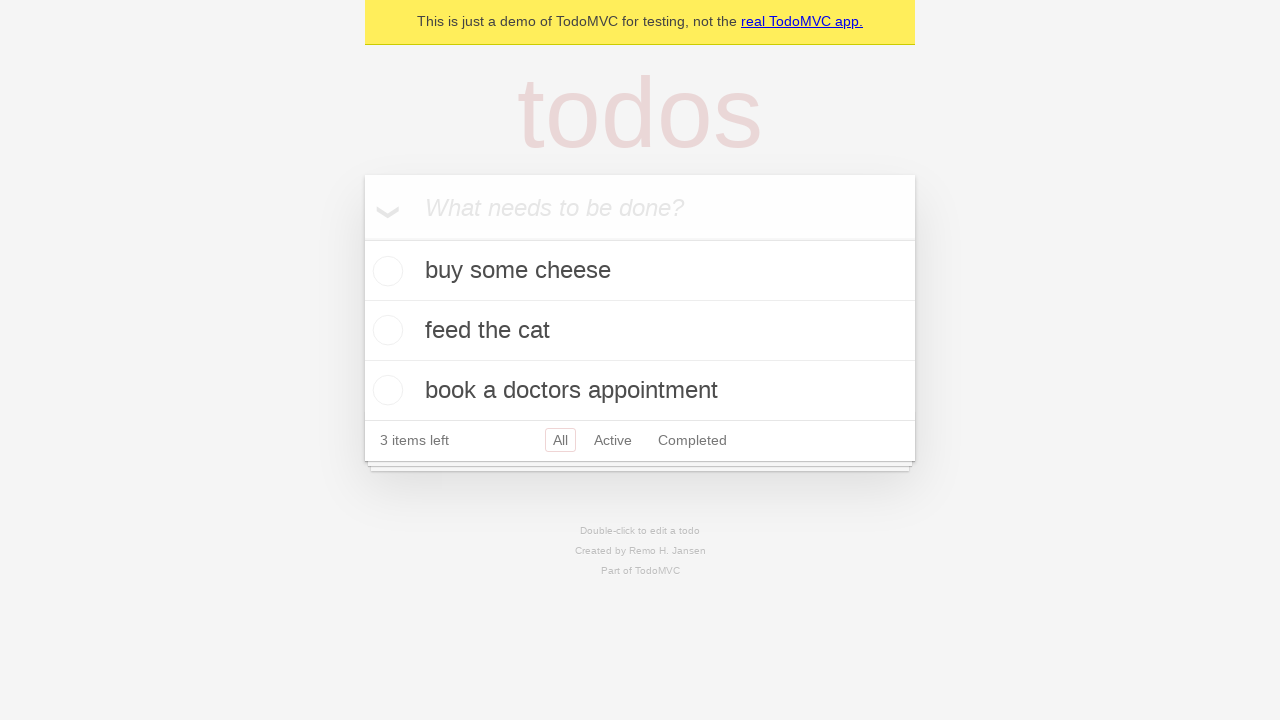

Waited for all 3 todo items to be added
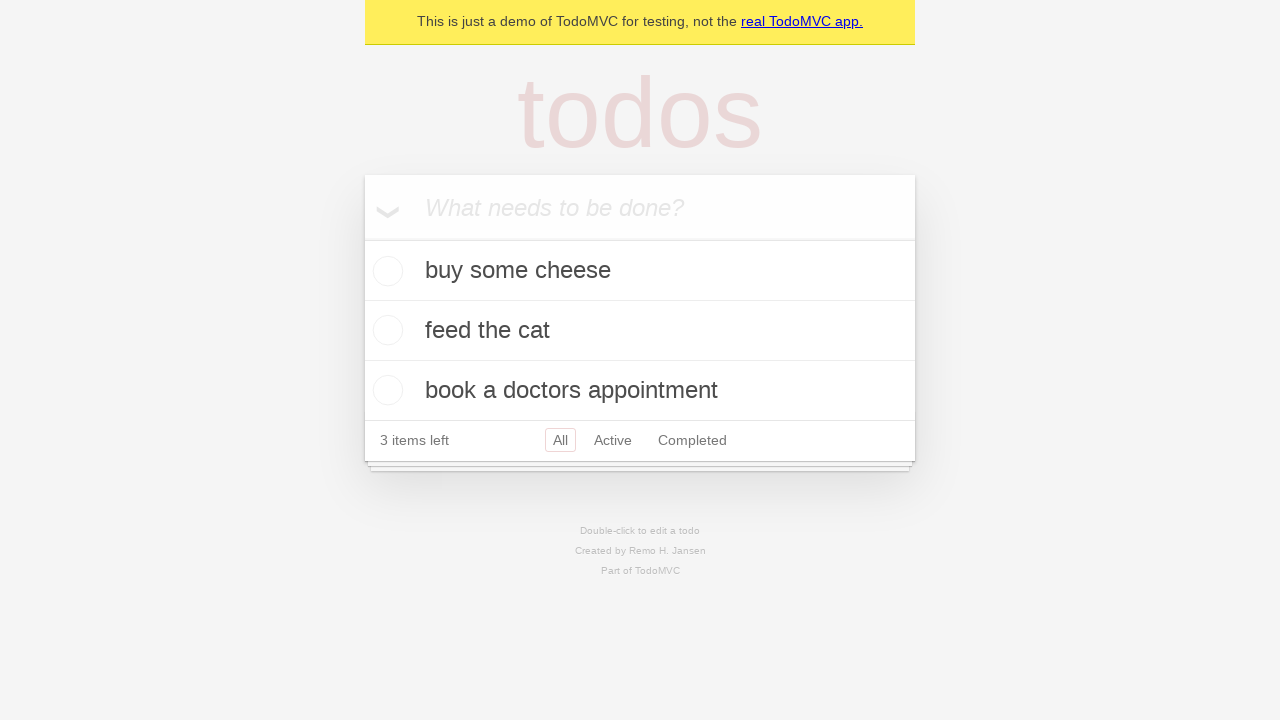

Checked the second todo item to mark it as completed at (385, 330) on internal:testid=[data-testid="todo-item"s] >> nth=1 >> internal:role=checkbox
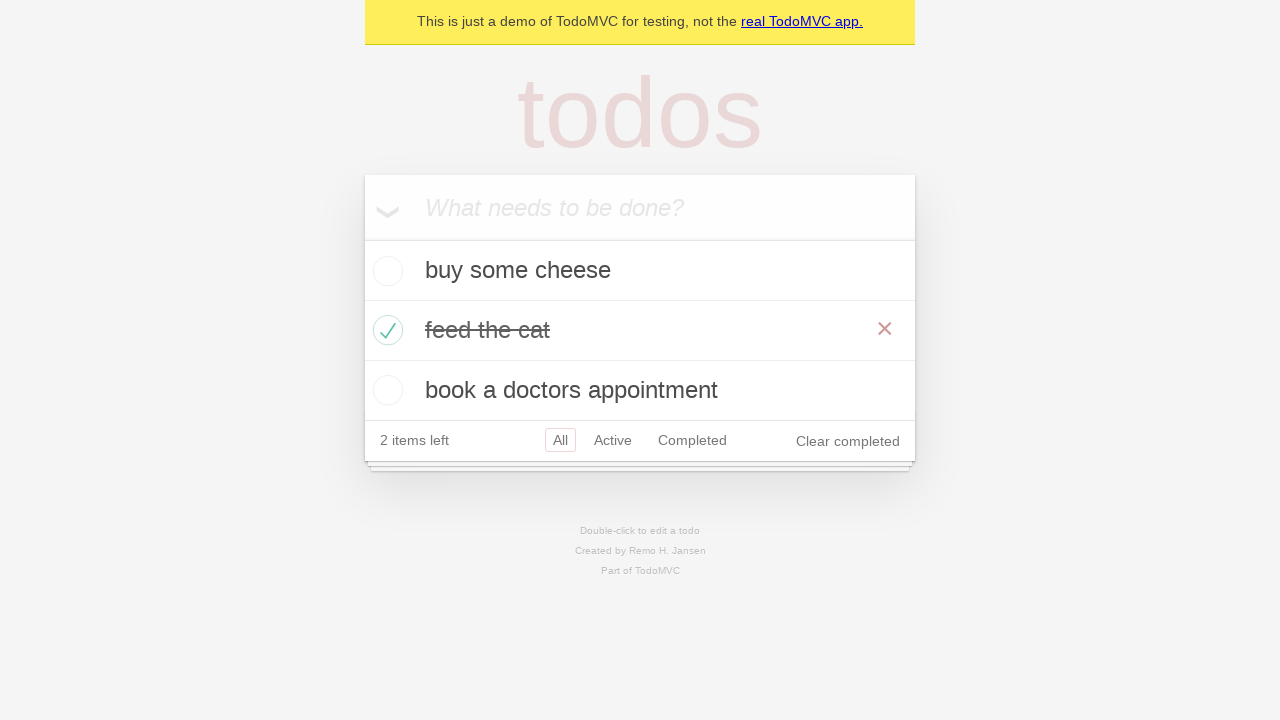

Clicked Completed filter link at (692, 440) on internal:role=link[name="Completed"i]
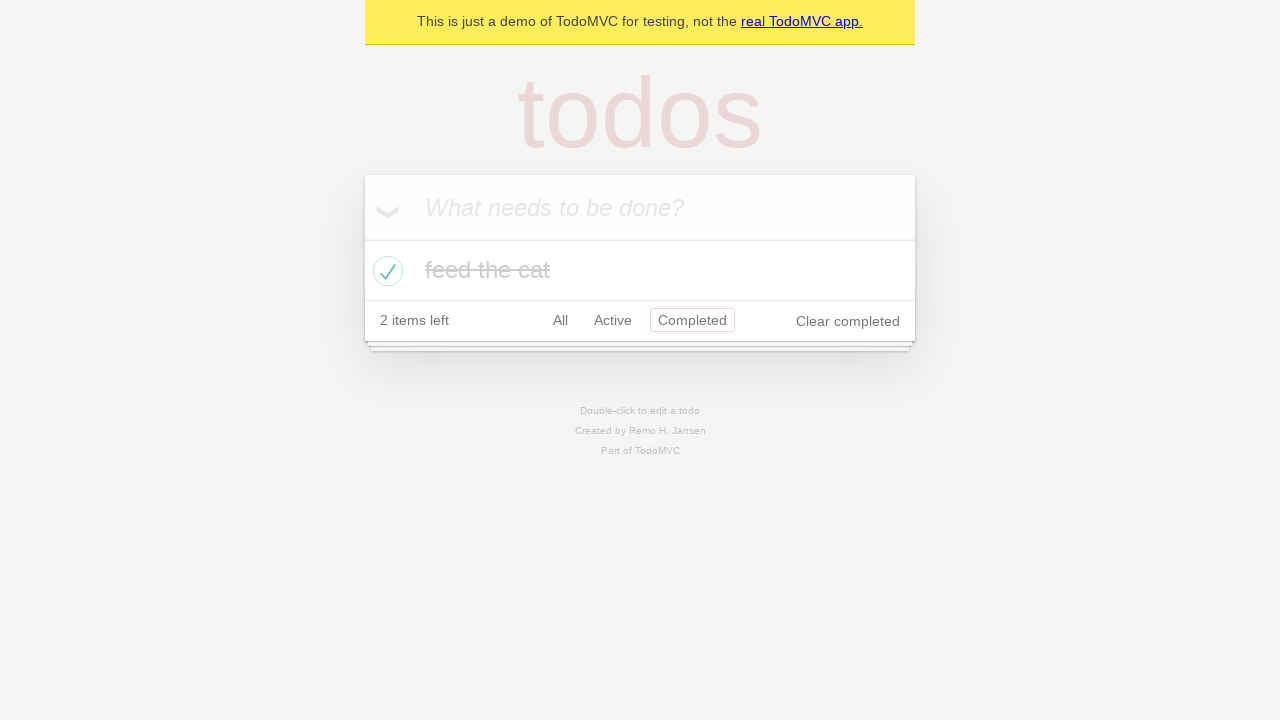

Waited for filtered view to display only 1 completed item
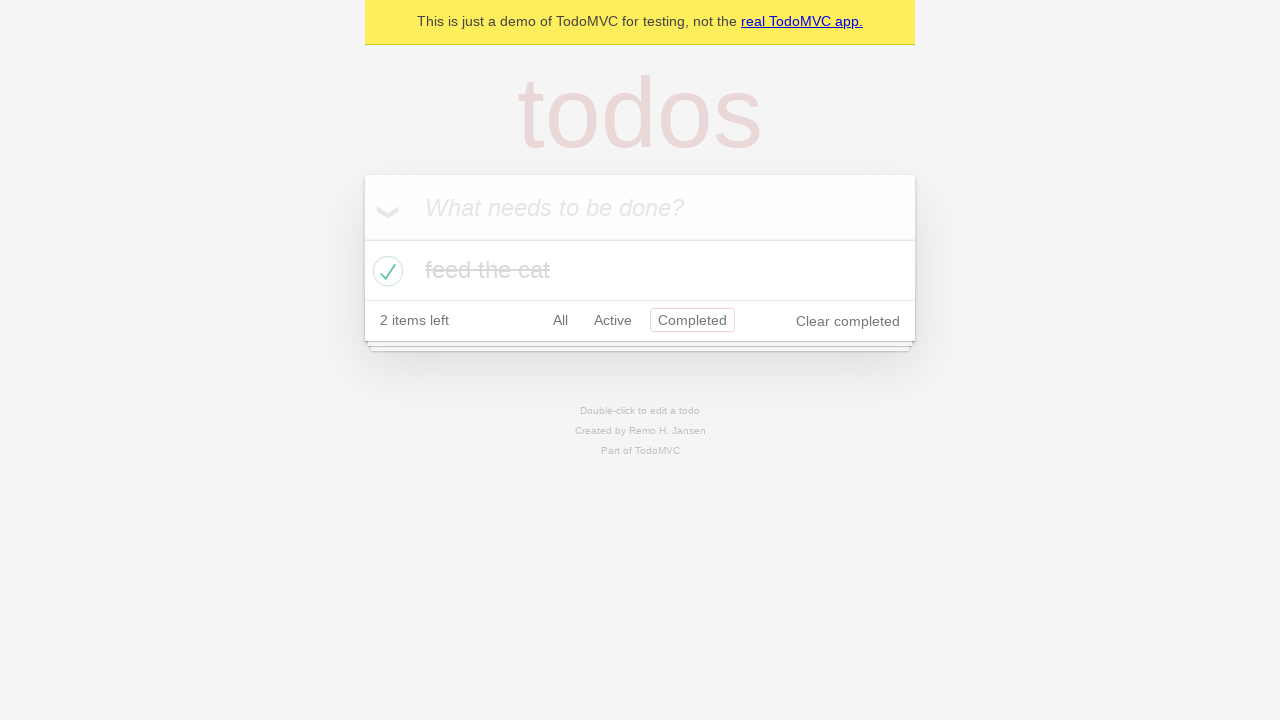

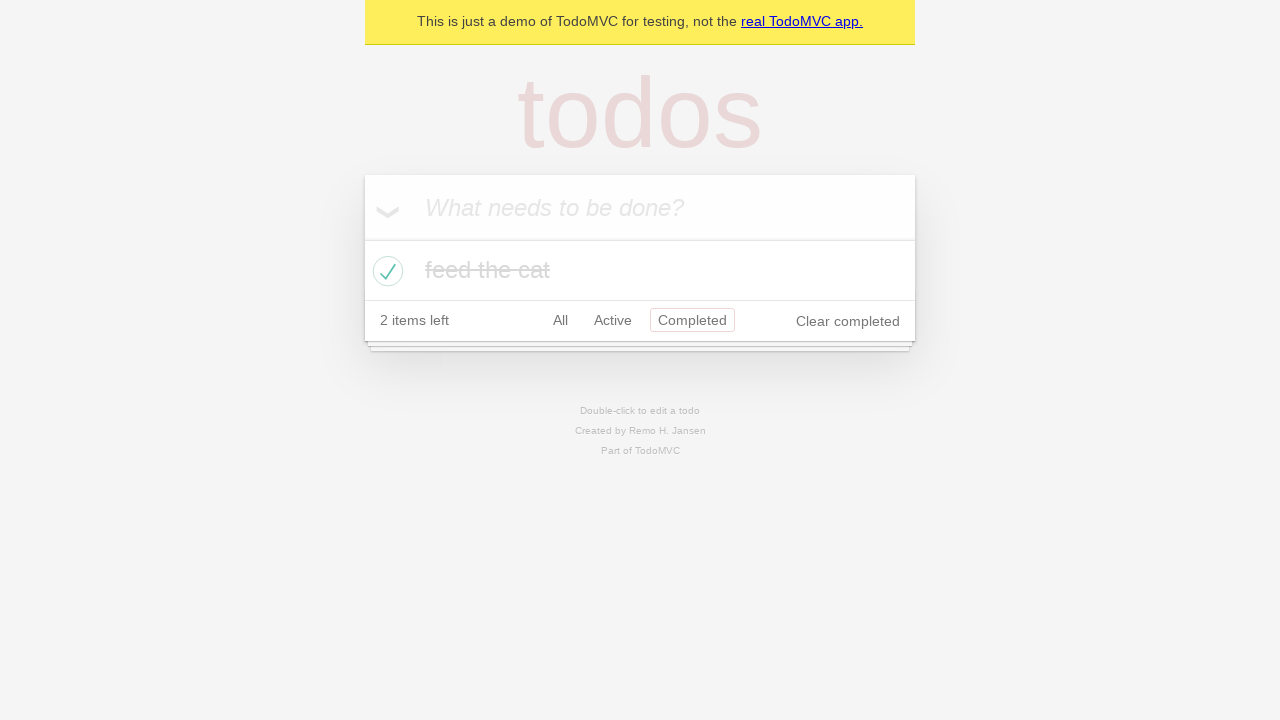